Tests dropdown functionality by navigating to the dropdown page, selecting an option, and verifying the selection

Starting URL: http://the-internet.herokuapp.com

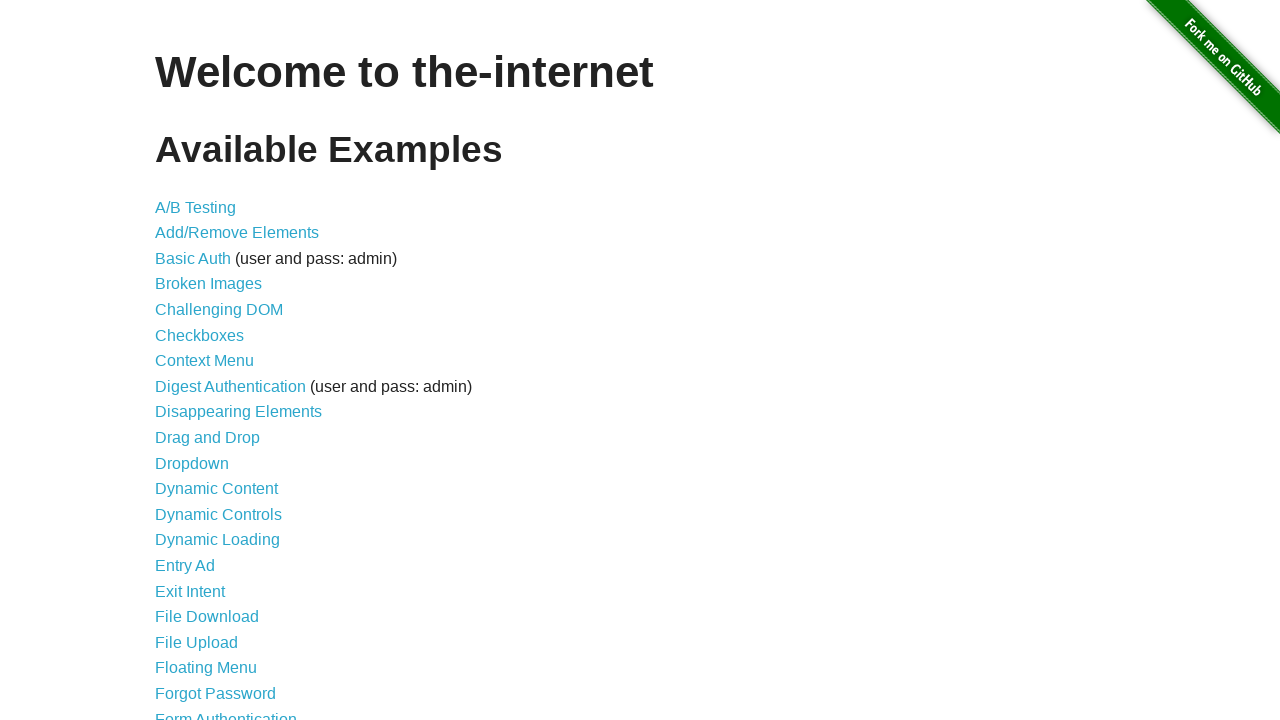

Clicked on Dropdown link to navigate to dropdown page at (192, 463) on text=Dropdown
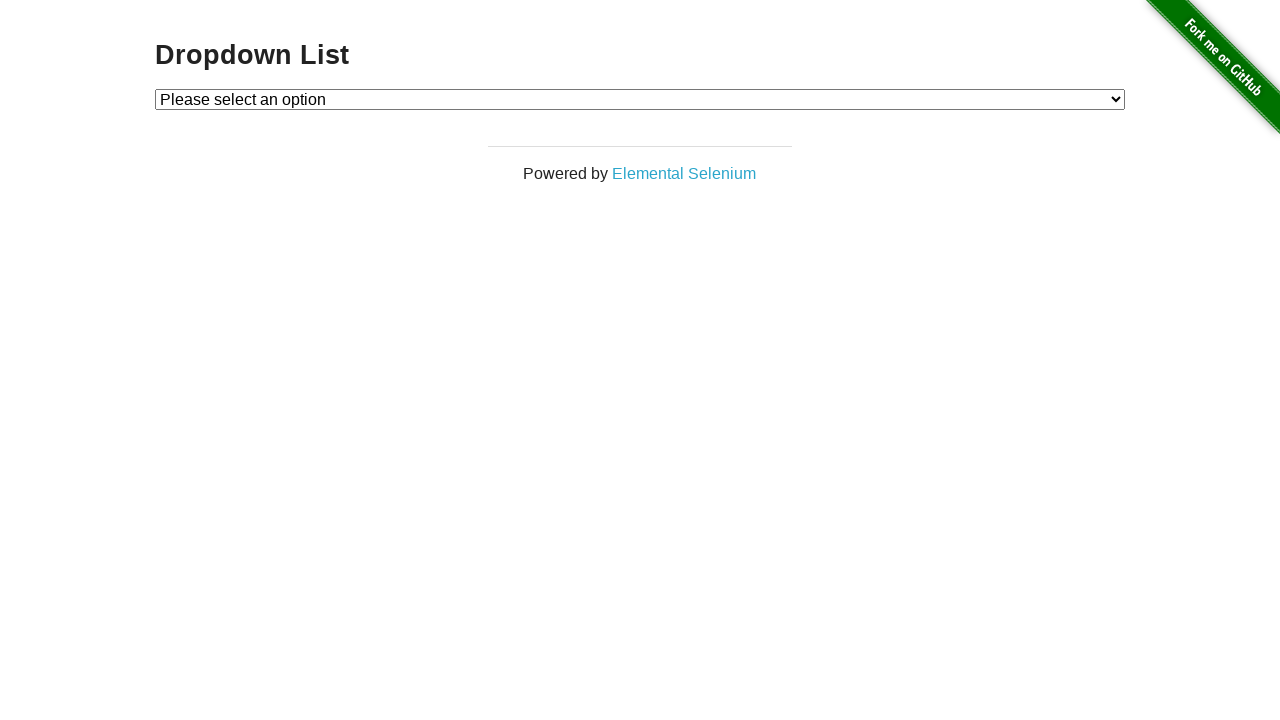

Selected 'Option 2' from the dropdown on #dropdown
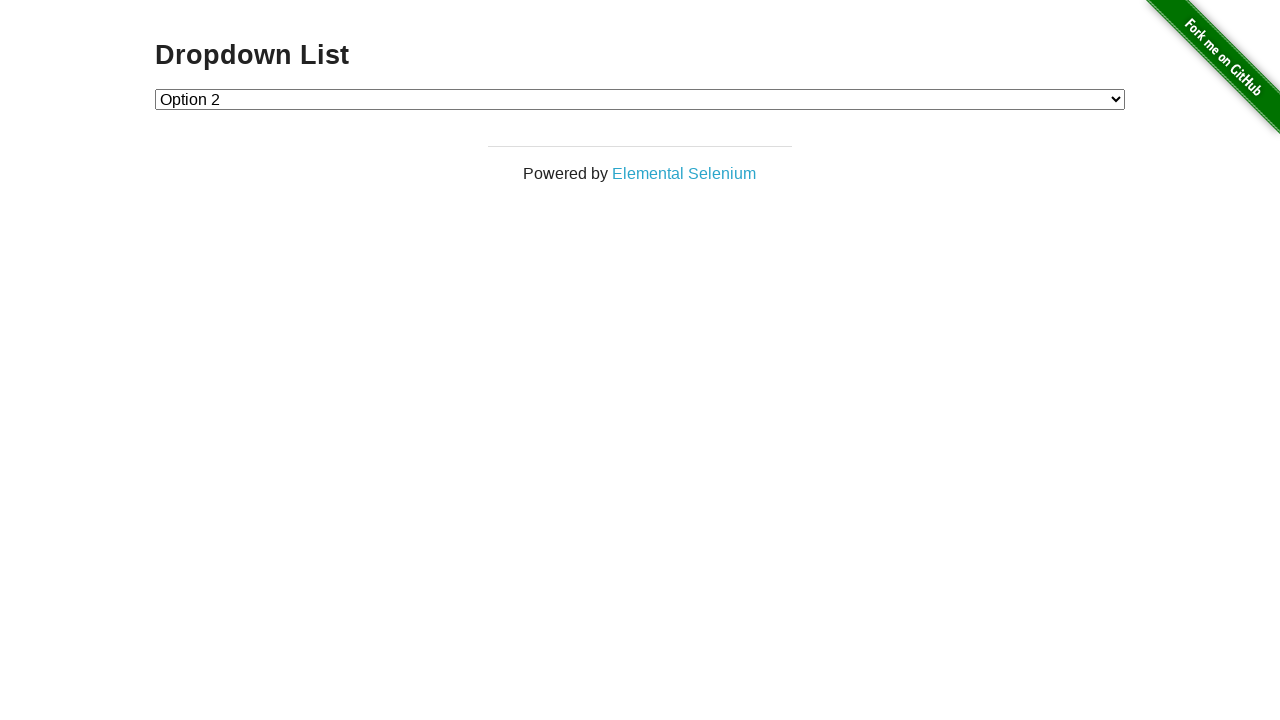

Verified dropdown element is present on the page
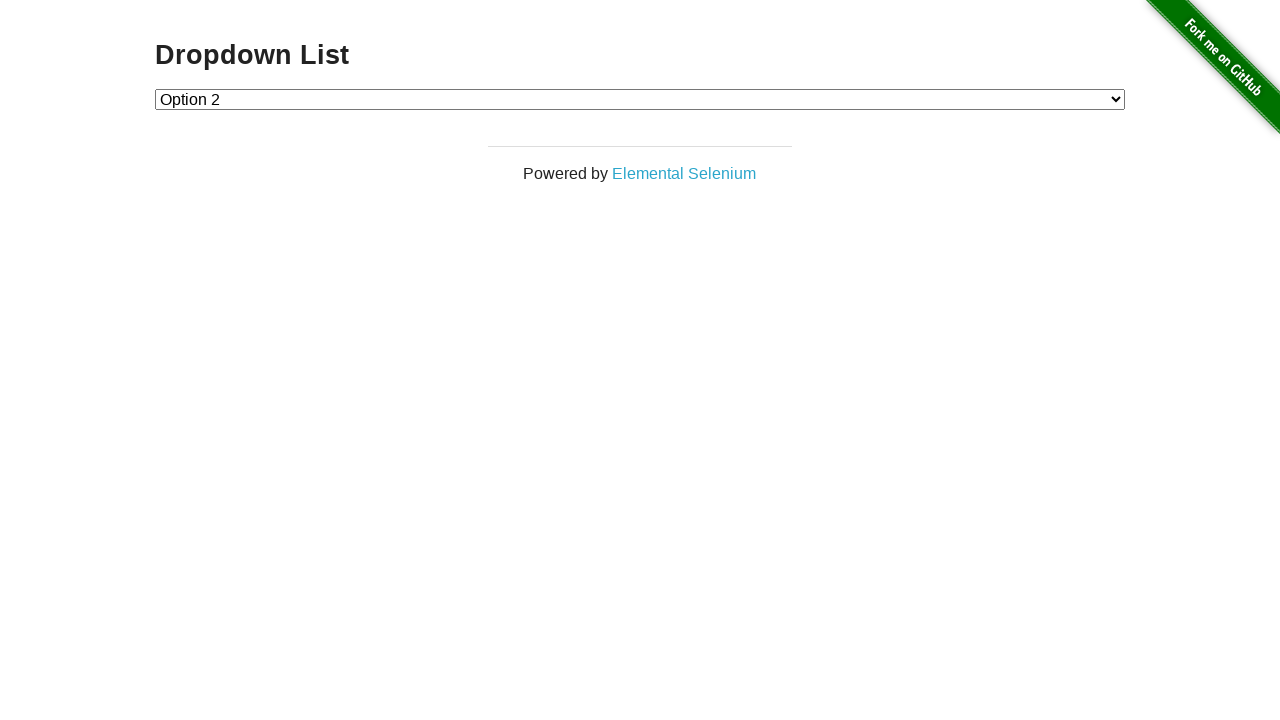

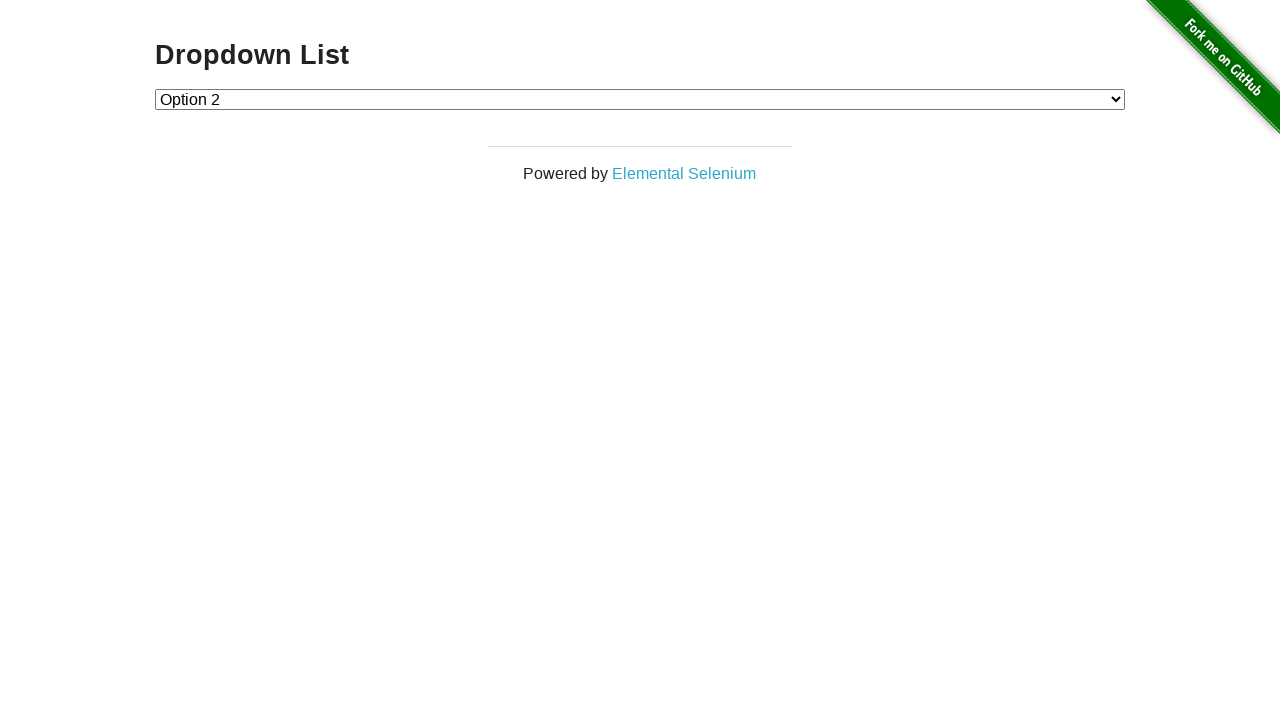